Tests the blog search functionality by clicking the search button, entering a keyword "istio", submitting the search, and verifying that at least one search result is returned.

Starting URL: https://leileiluoluo.com/

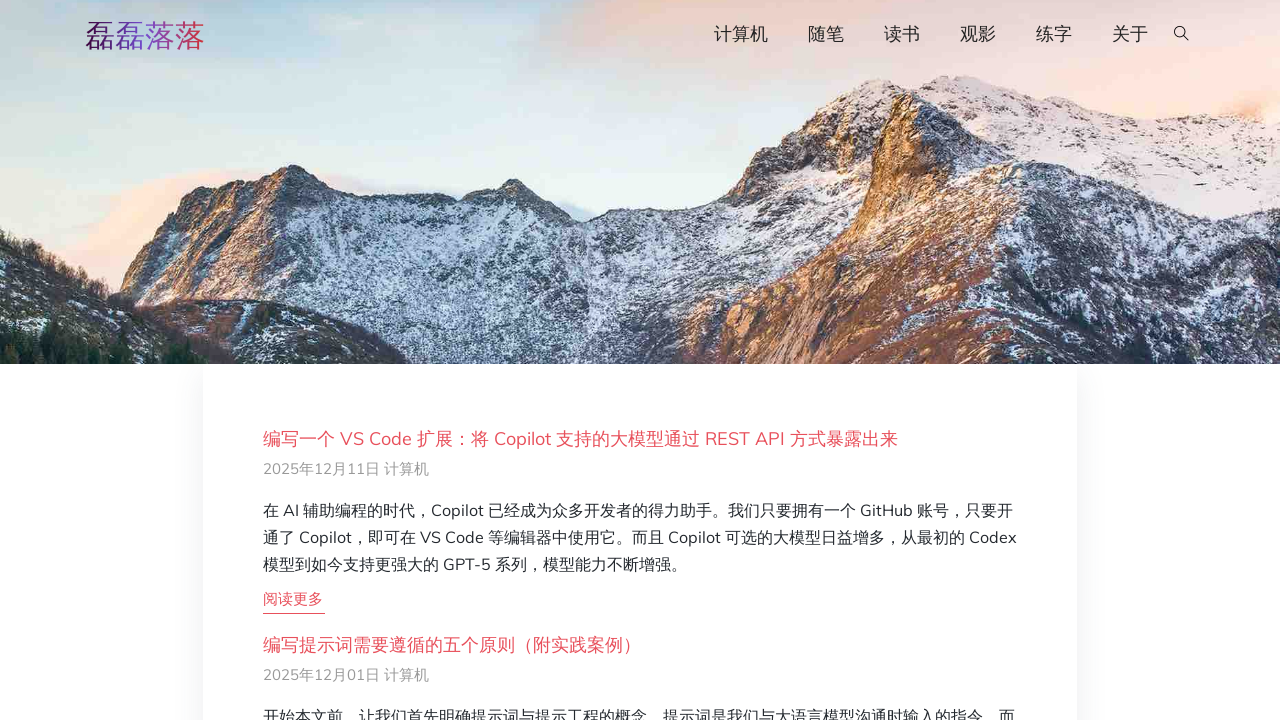

Clicked search button to open search at (1182, 35) on #searchOpen
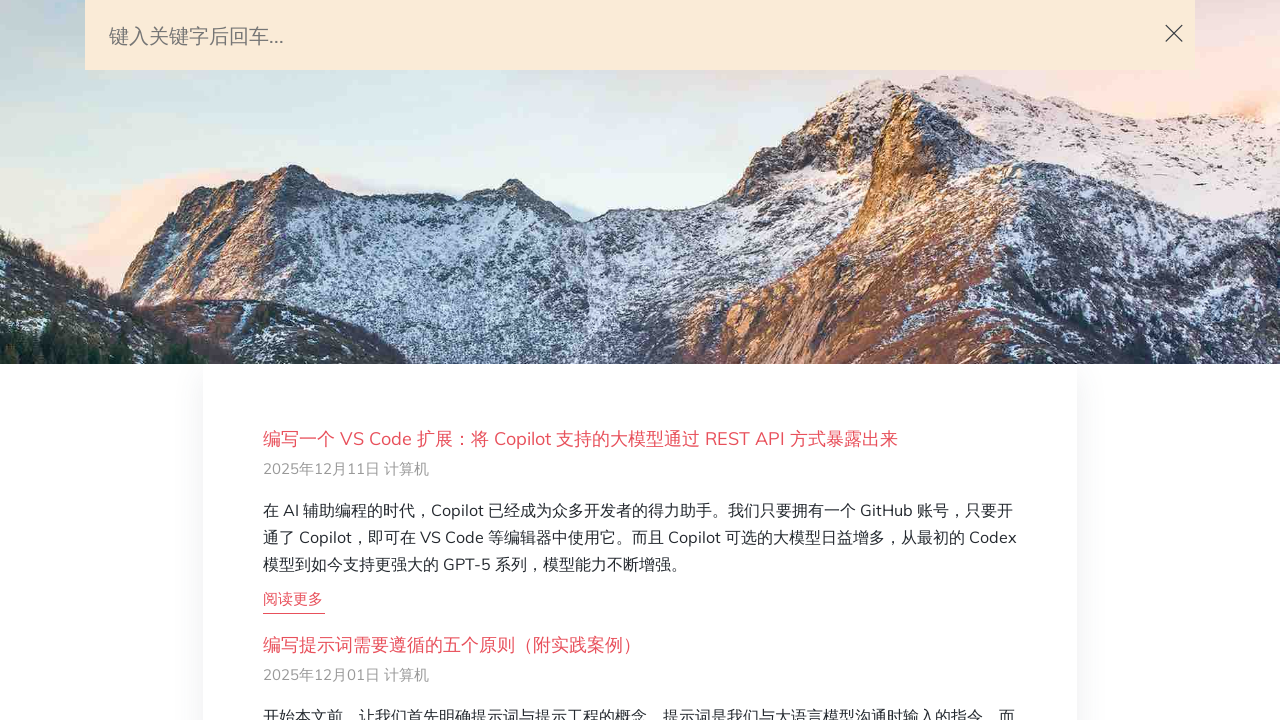

Search input field became visible
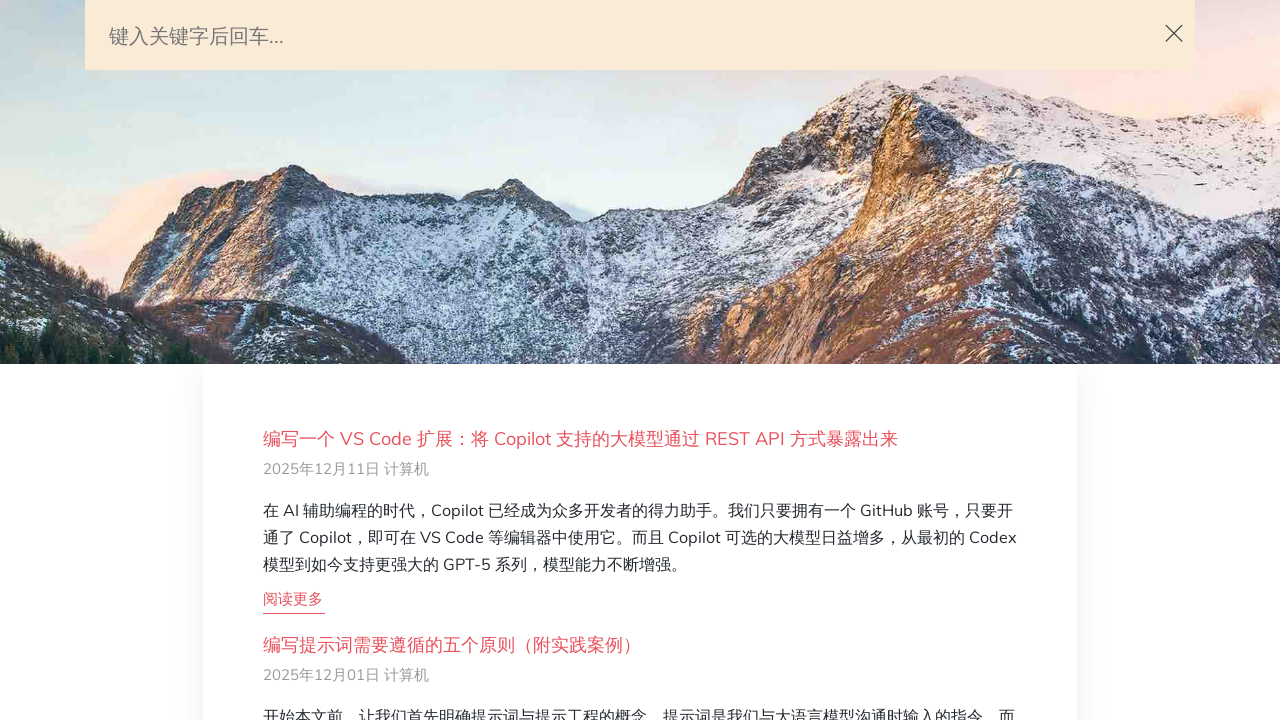

Filled search field with keyword 'istio' on #search-query
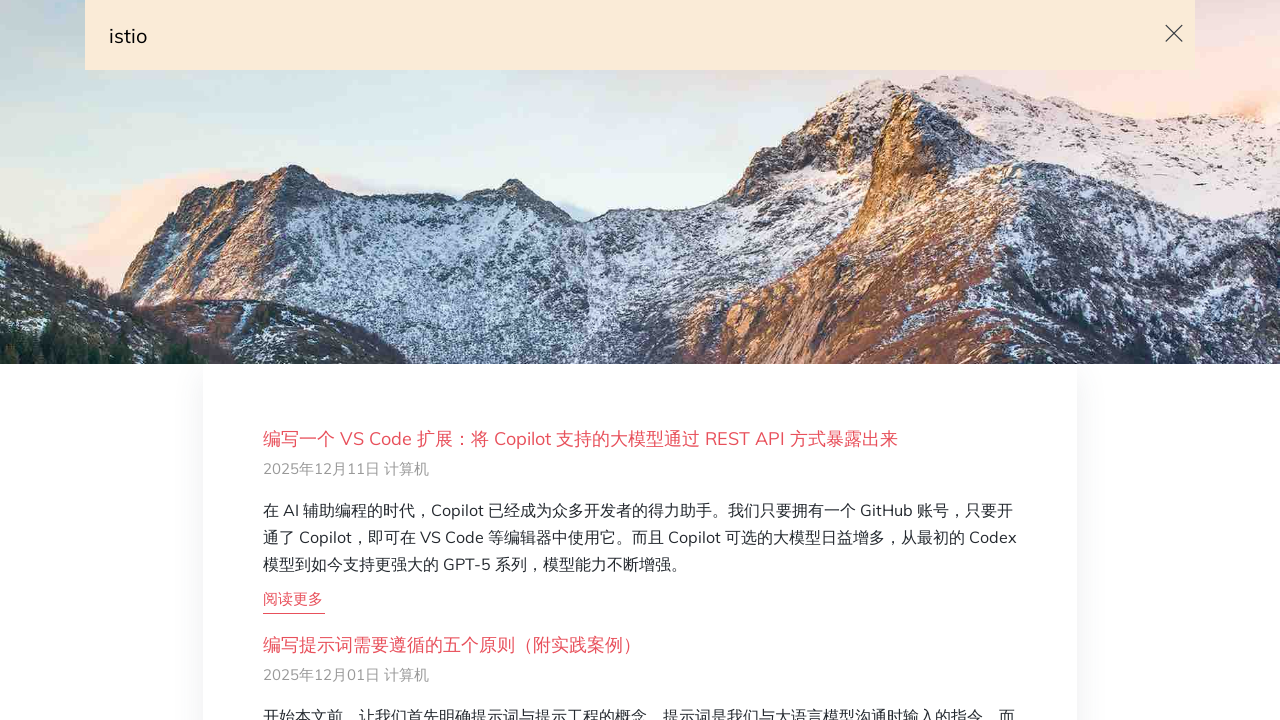

Pressed Enter to submit search query on #search-query
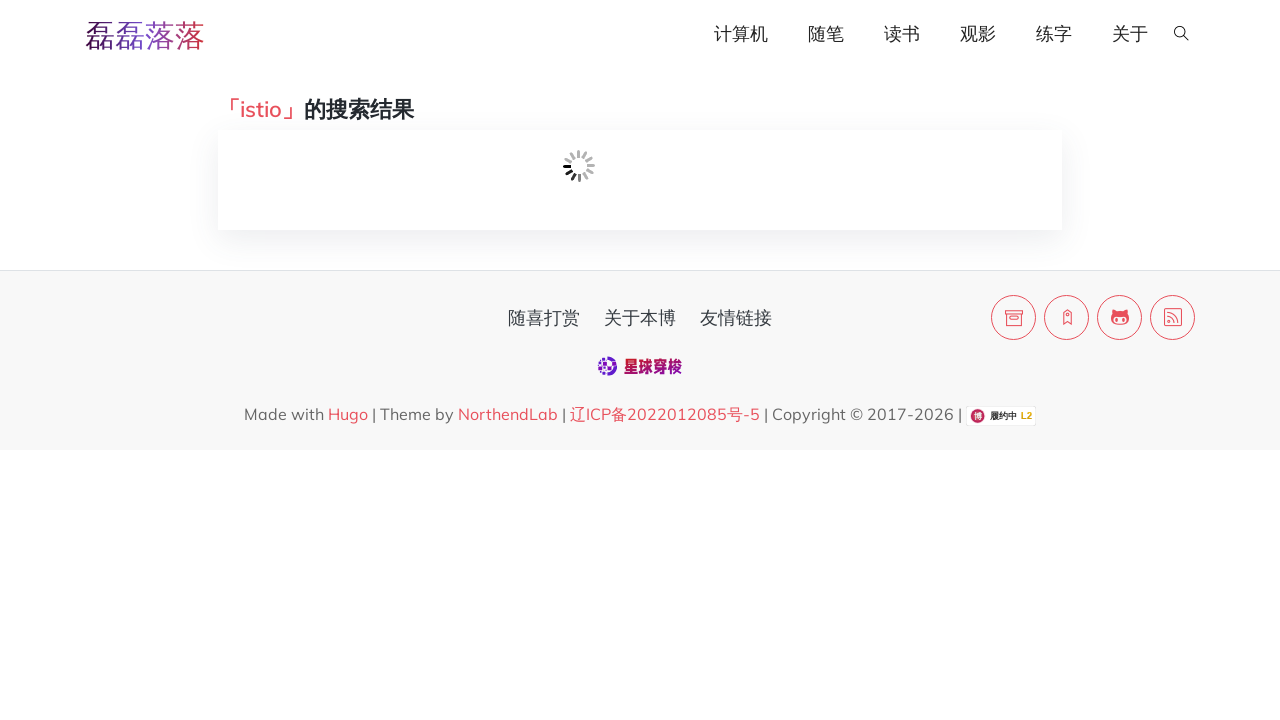

Search results loaded - loading indicator disappeared
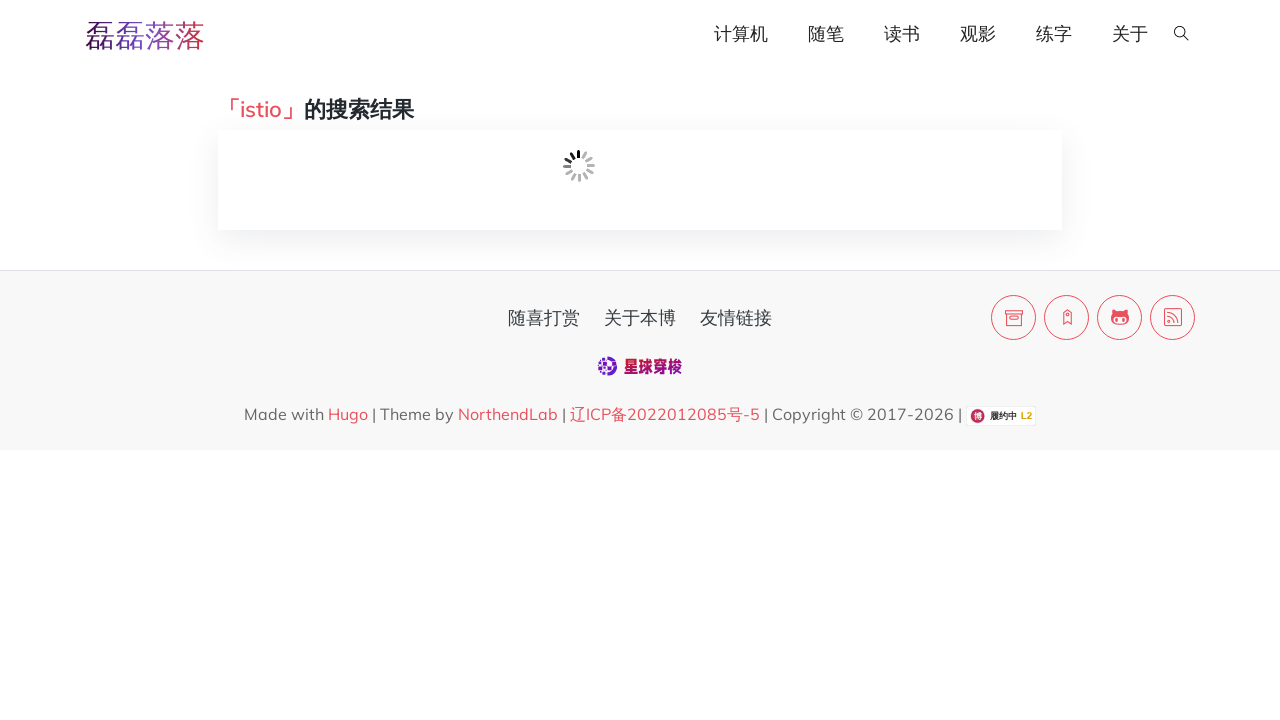

Verified at least one search result is present
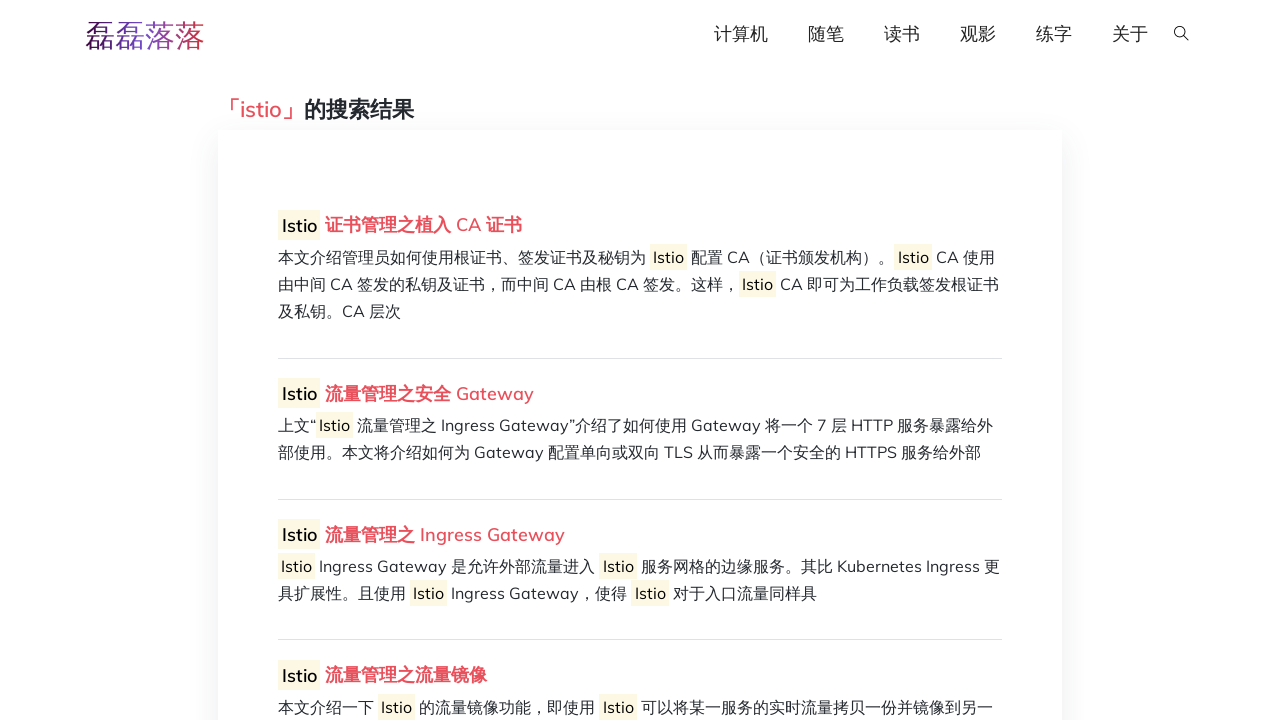

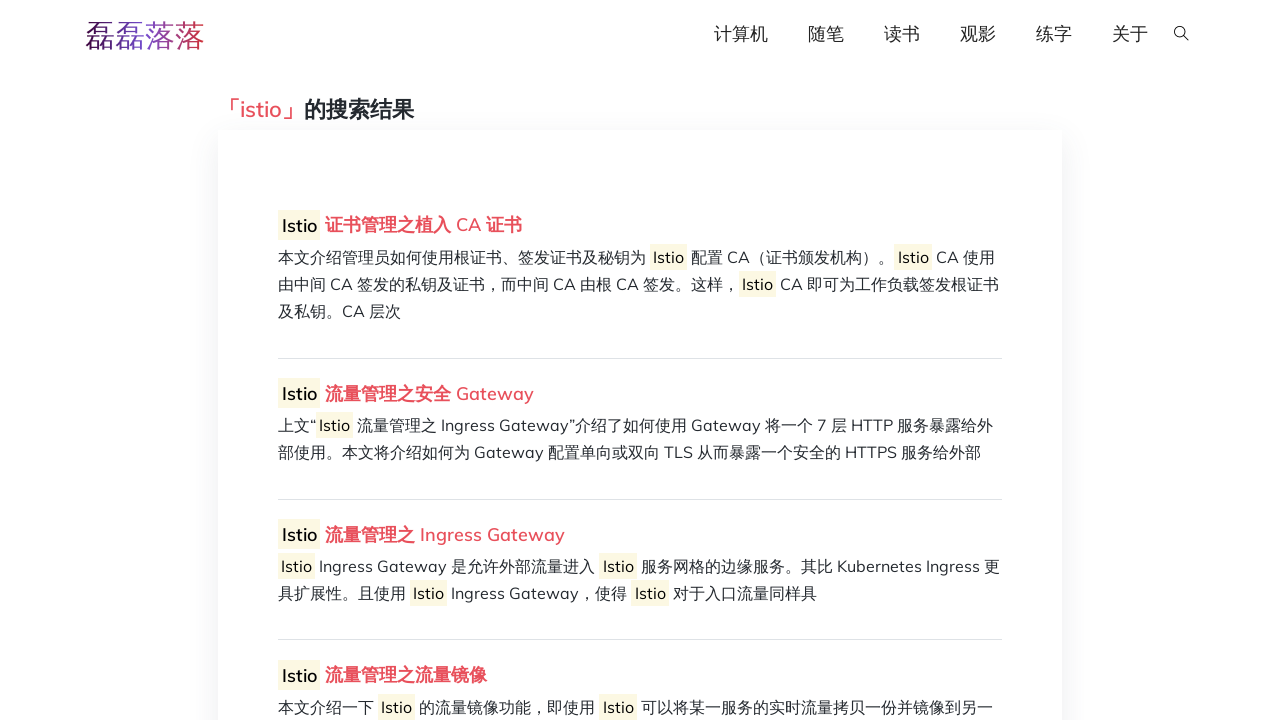